Tests keyboard key press functionality by sending SPACE key to an element and TAB key via ActionChains, then verifying the displayed result text shows the correct key was pressed.

Starting URL: http://the-internet.herokuapp.com/key_presses

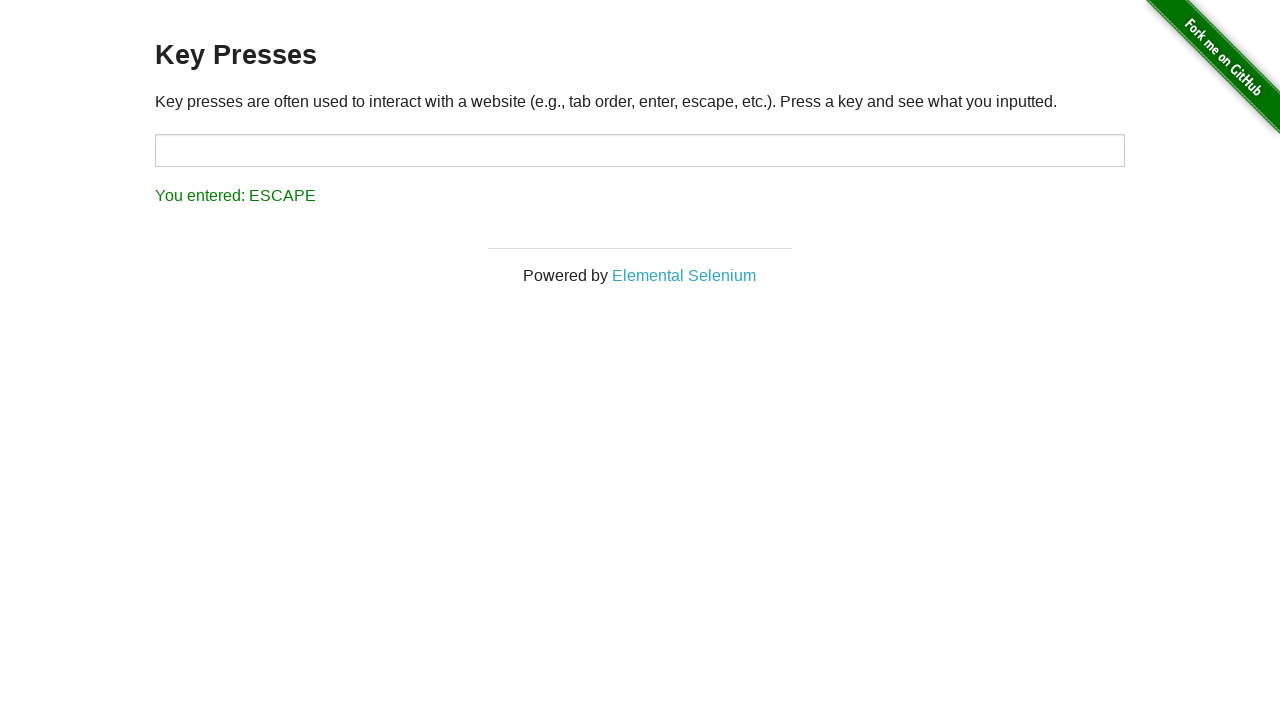

Pressed SPACE key on example element on .example
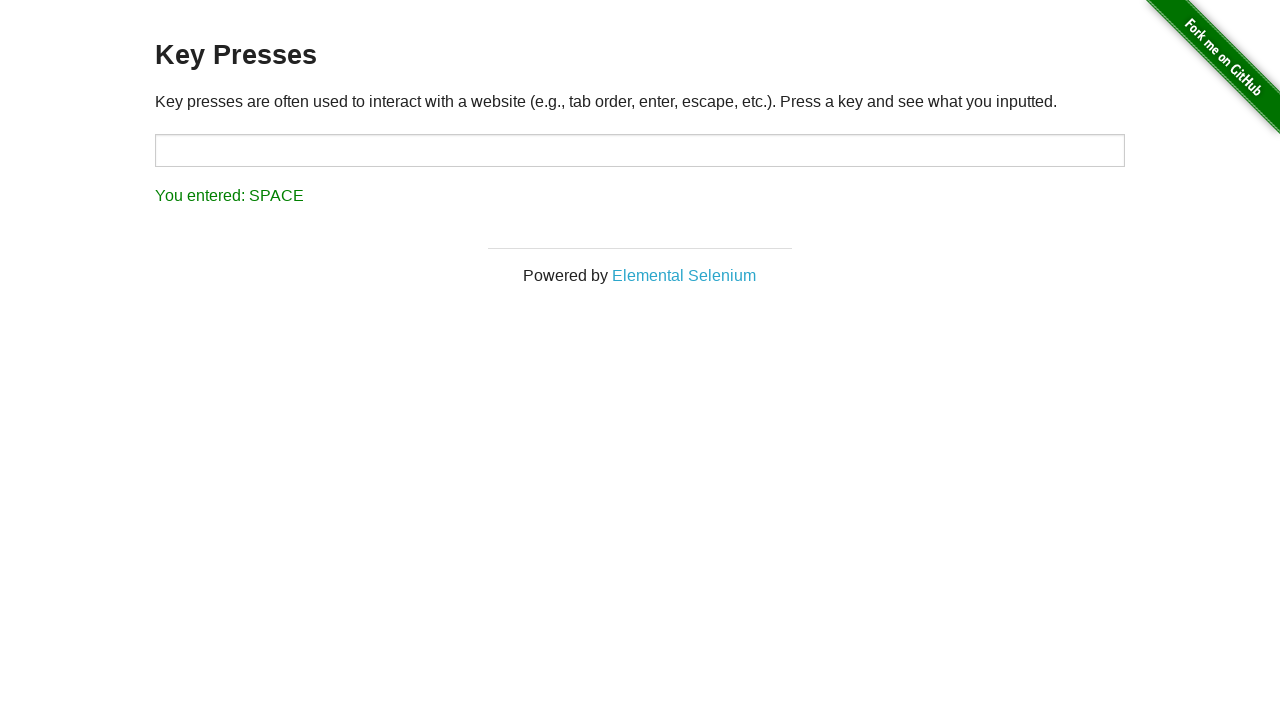

Result element loaded after SPACE key press
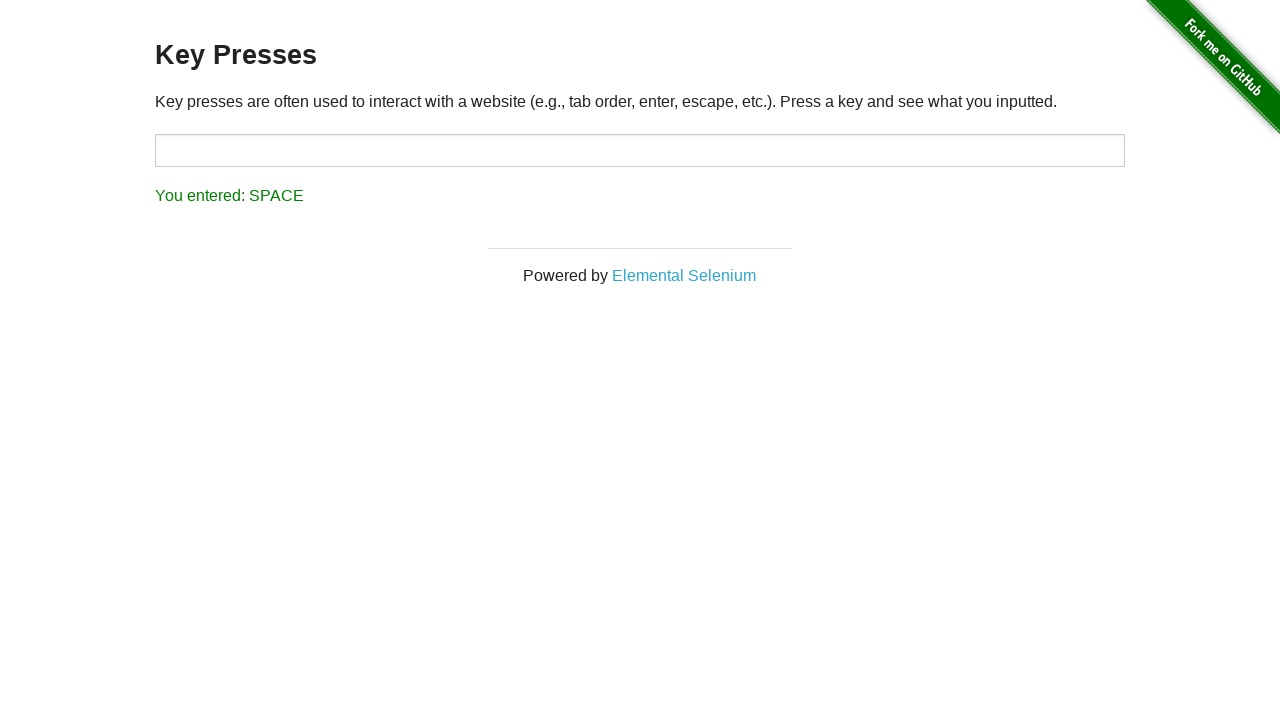

Verified result text shows 'You entered: SPACE'
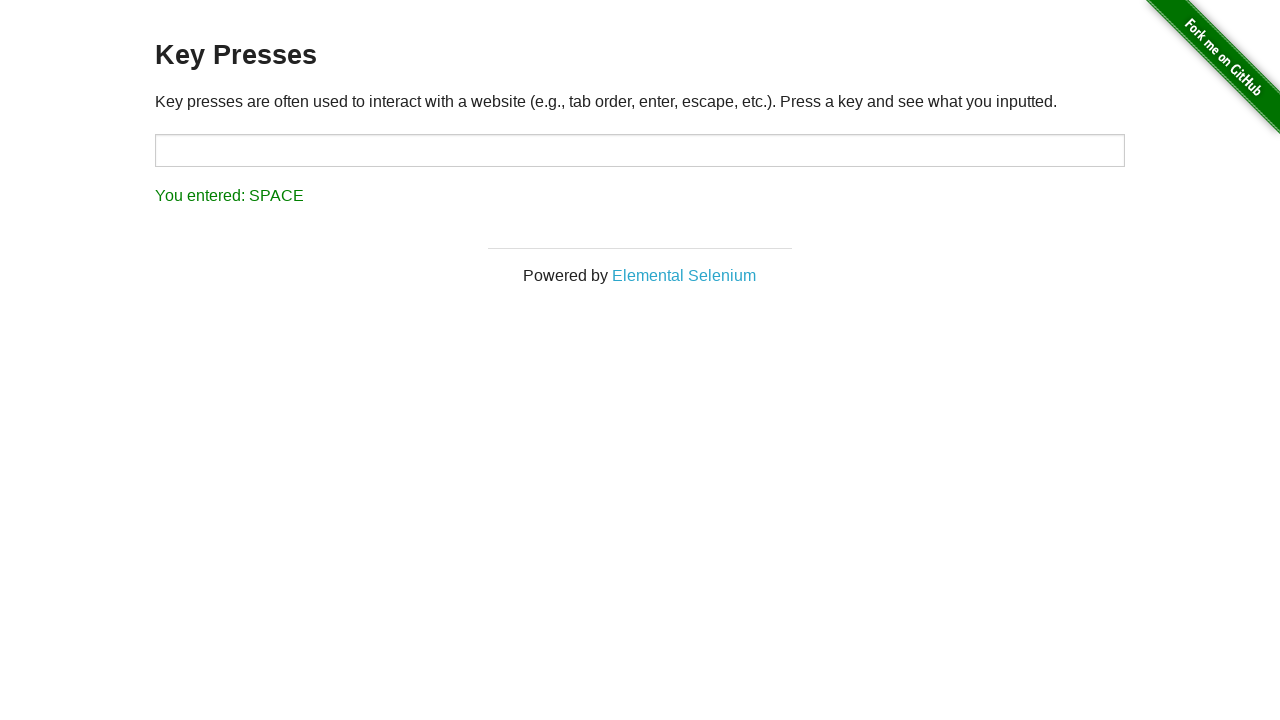

Pressed TAB key on focused element
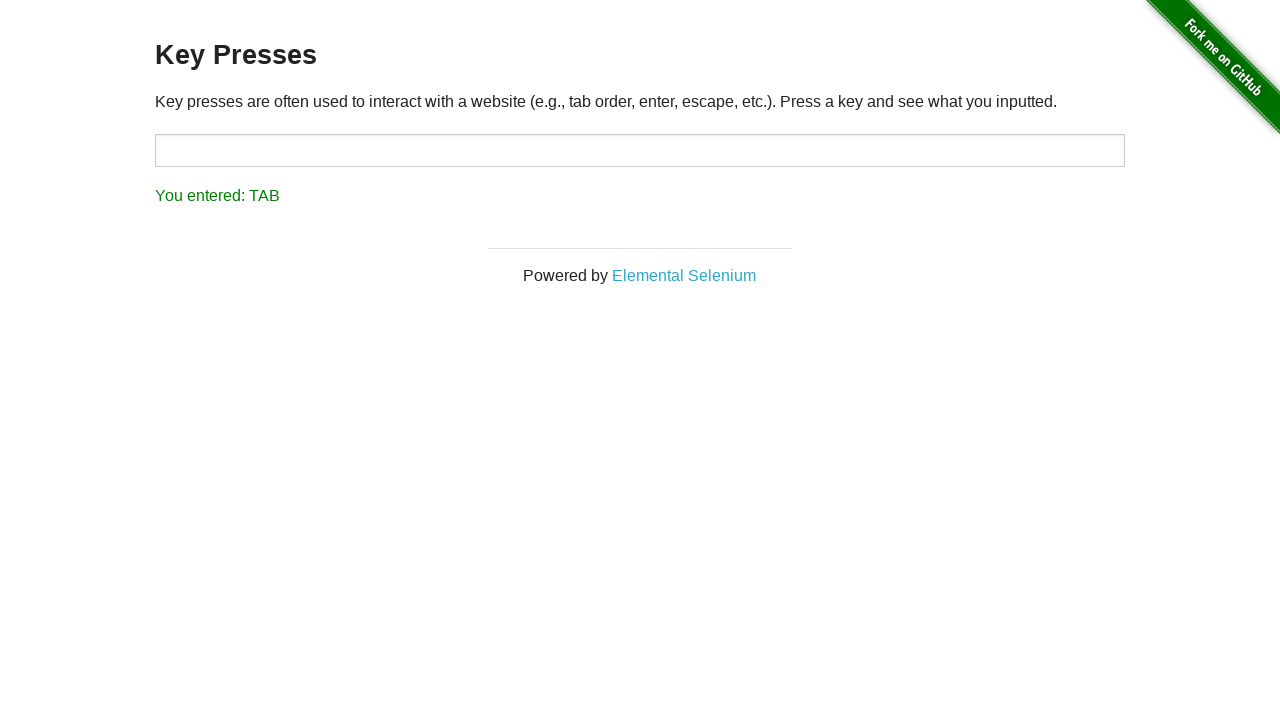

Verified result text shows 'You entered: TAB'
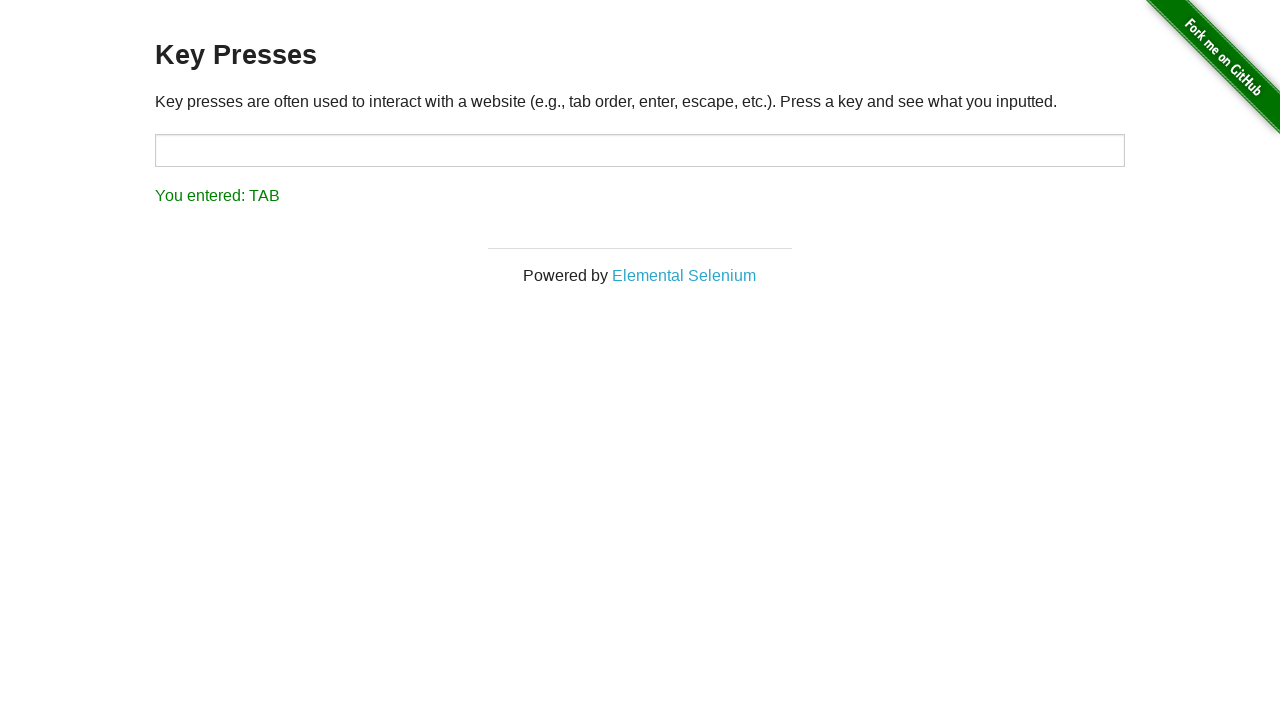

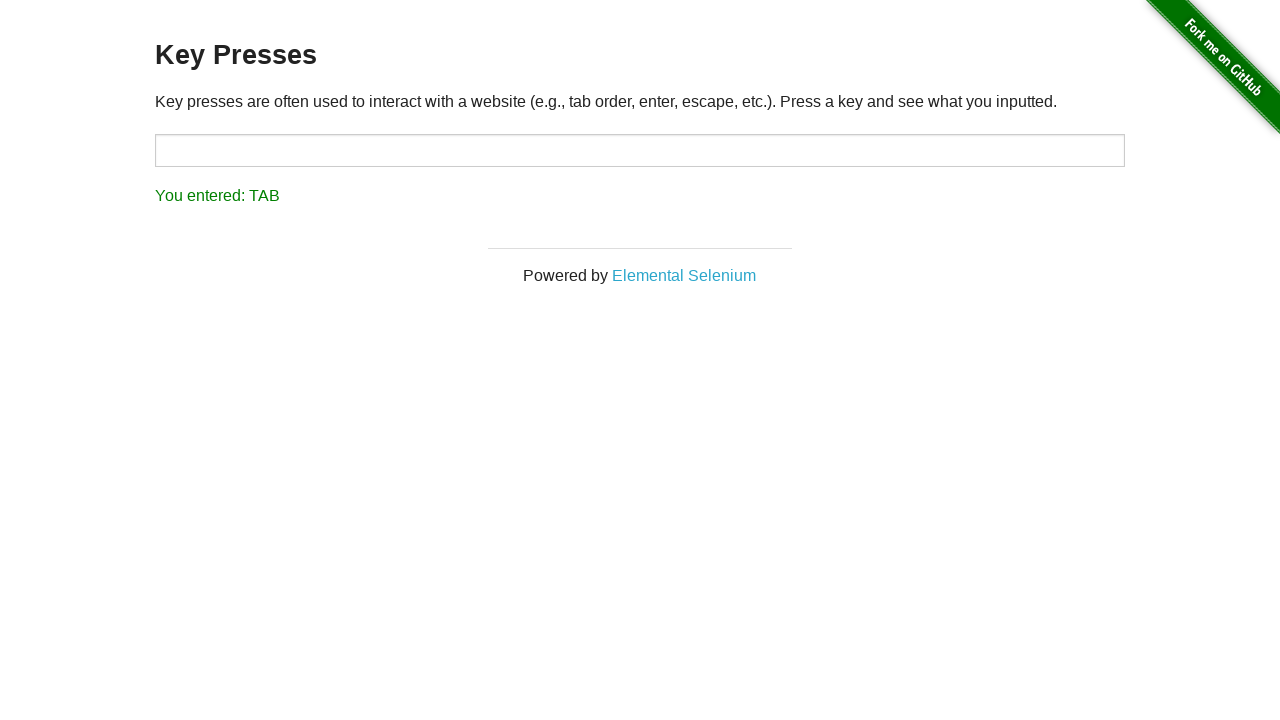